Tests dropdown passenger selection functionality by opening a passenger info dropdown, incrementing the adult count 4 times, and closing the dropdown

Starting URL: https://rahulshettyacademy.com/dropdownsPractise/

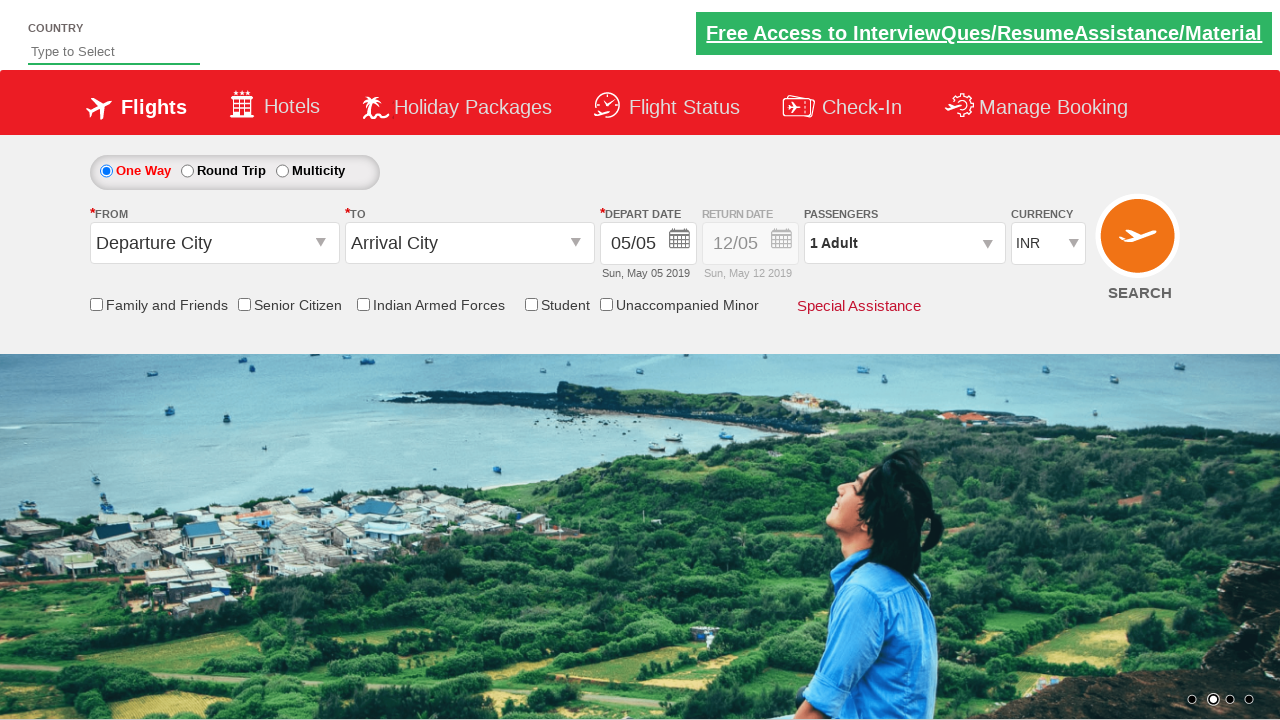

Clicked on passenger info dropdown to open it at (904, 243) on #divpaxinfo
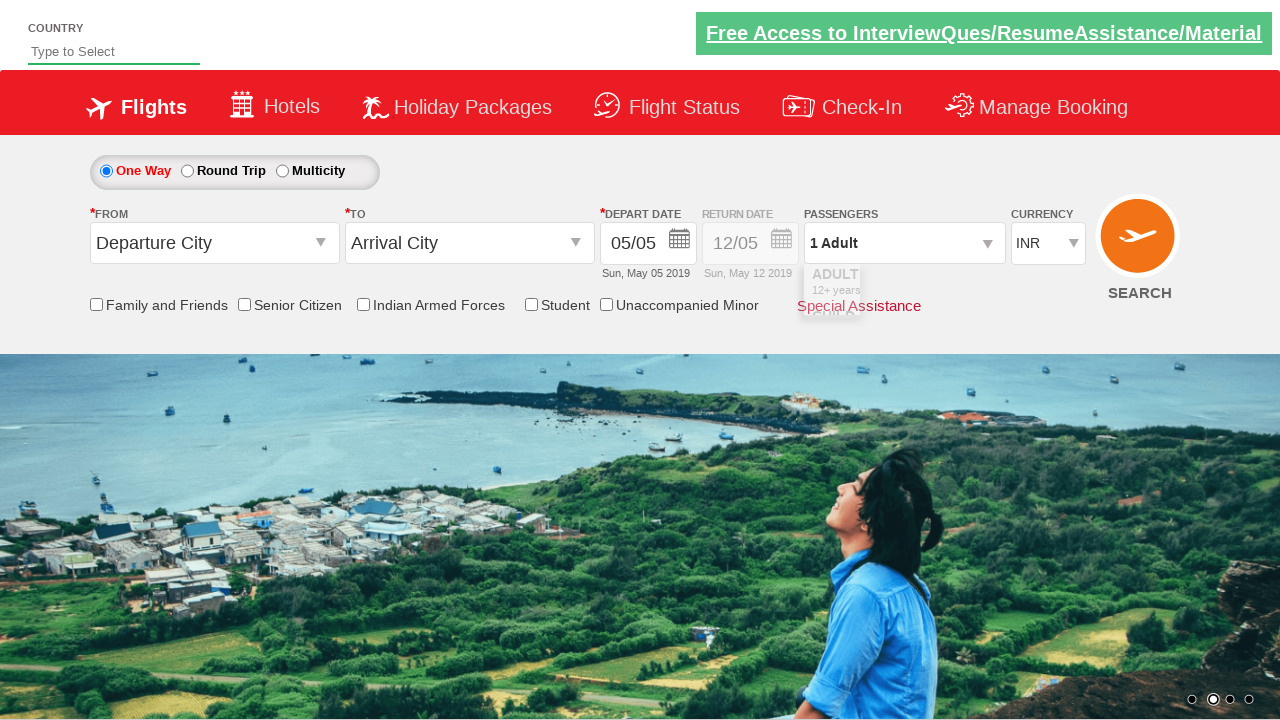

Passenger dropdown options became visible
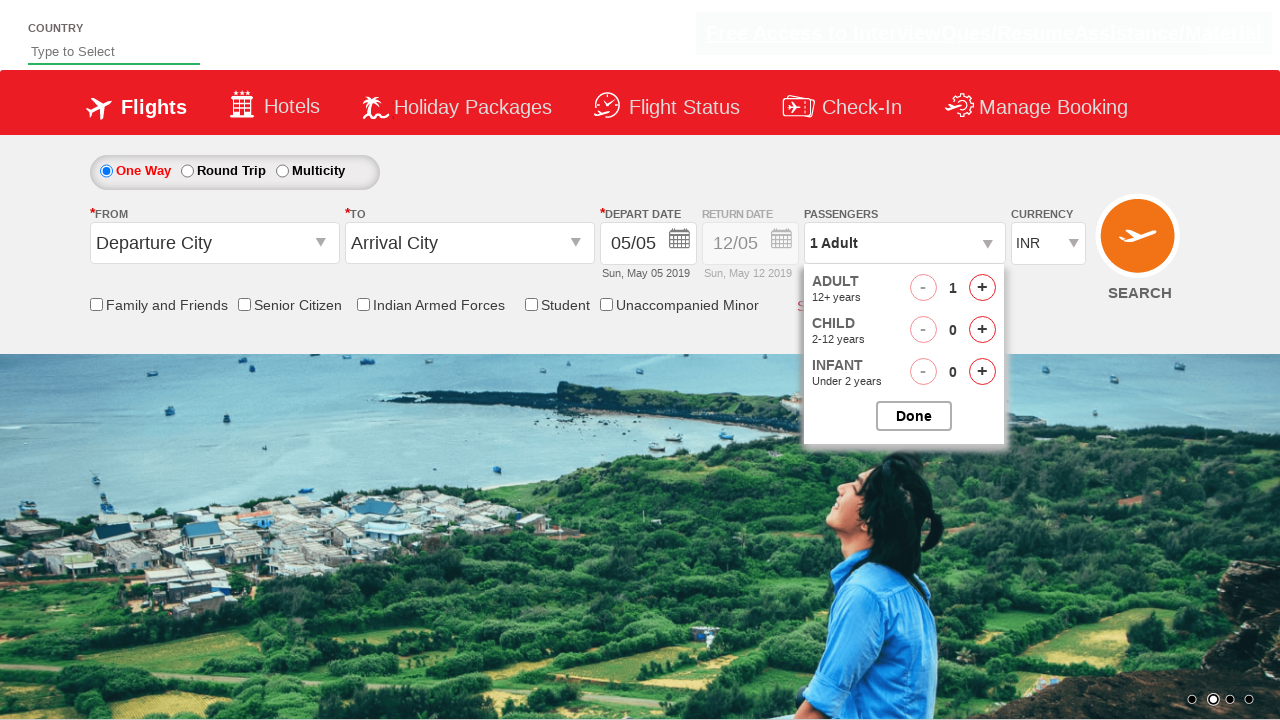

Incremented adult passenger count (iteration 1 of 4) at (982, 288) on xpath=//*[@id='divpaxOptions']//span[@id='hrefIncAdt']
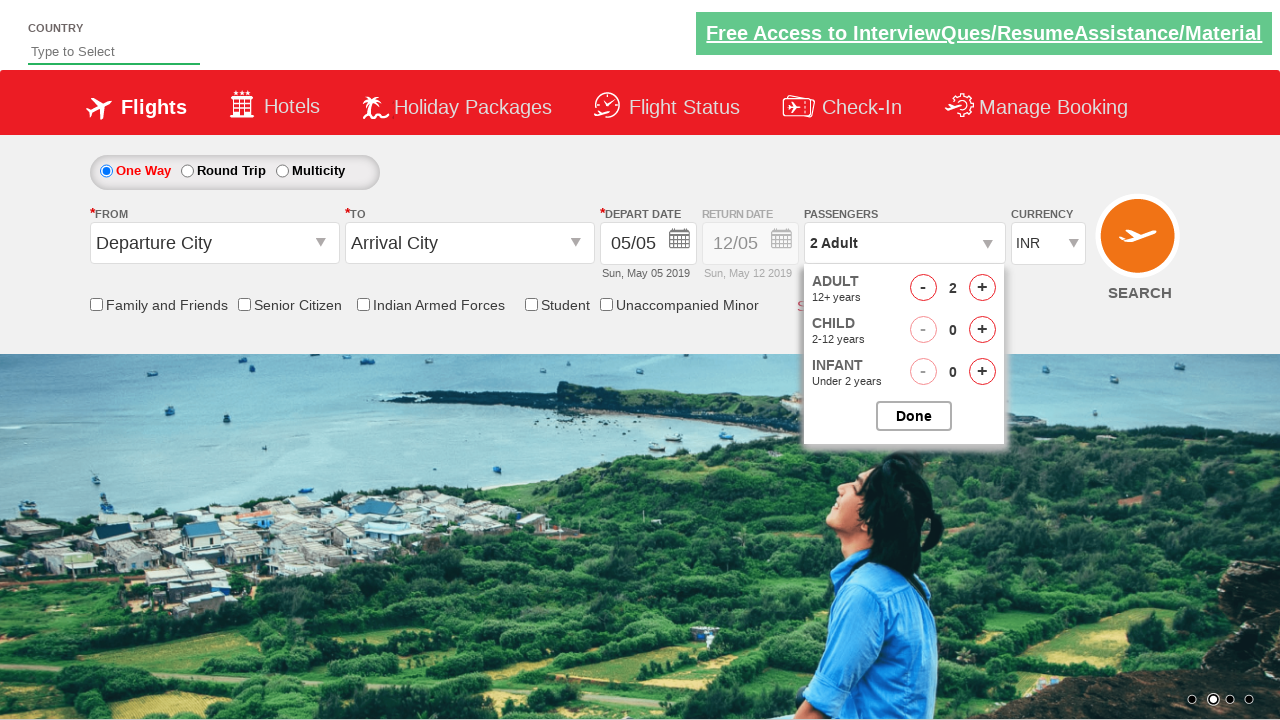

Incremented adult passenger count (iteration 2 of 4) at (982, 288) on xpath=//*[@id='divpaxOptions']//span[@id='hrefIncAdt']
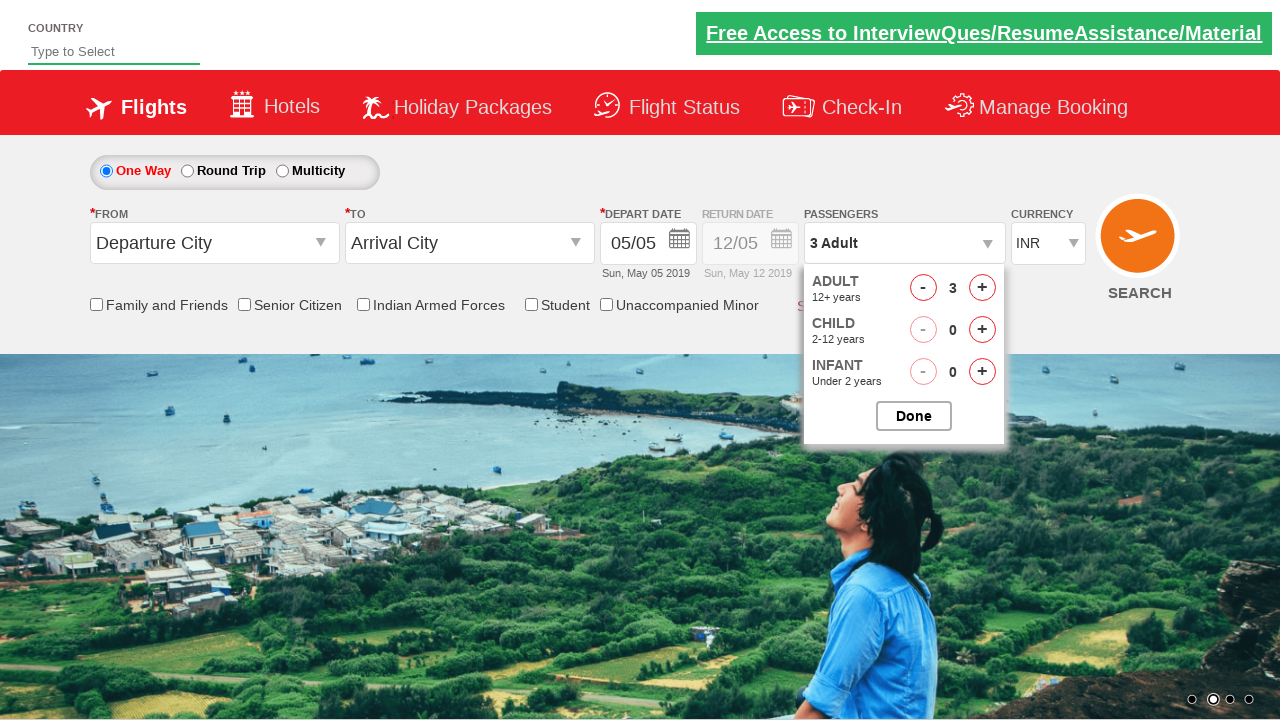

Incremented adult passenger count (iteration 3 of 4) at (982, 288) on xpath=//*[@id='divpaxOptions']//span[@id='hrefIncAdt']
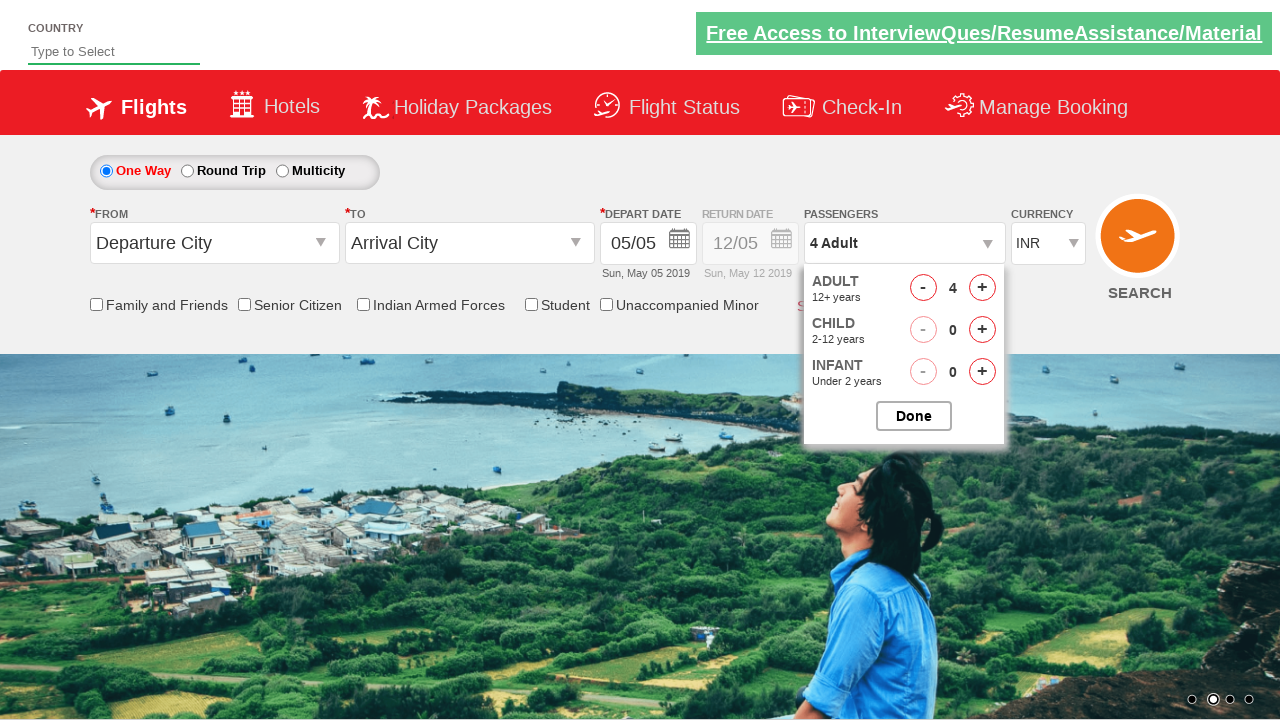

Incremented adult passenger count (iteration 4 of 4) at (982, 288) on xpath=//*[@id='divpaxOptions']//span[@id='hrefIncAdt']
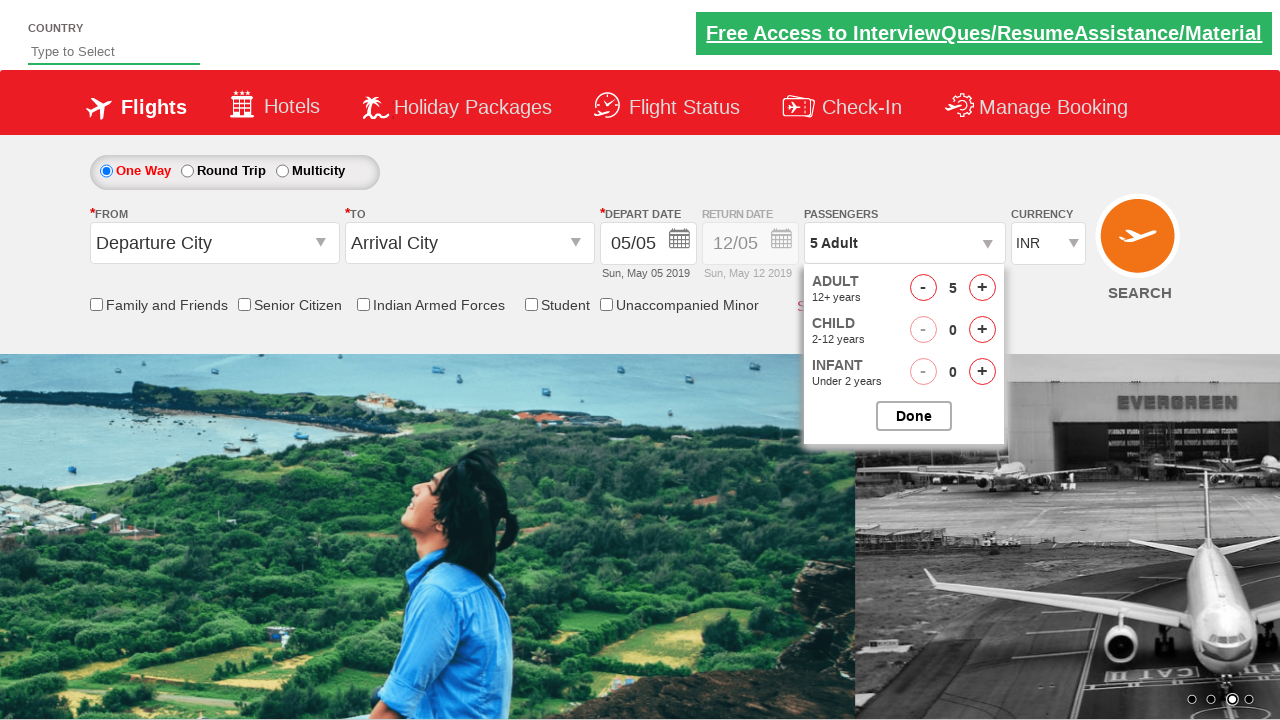

Closed the passenger options dropdown at (914, 416) on #btnclosepaxoption
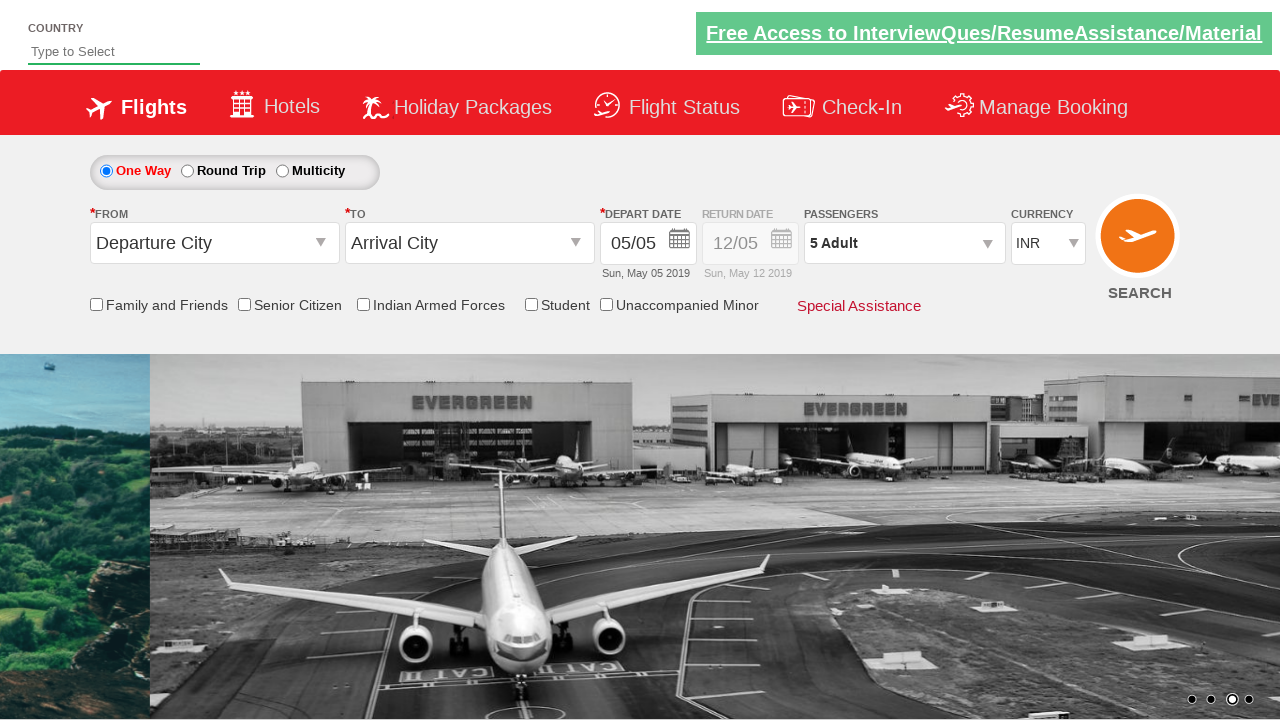

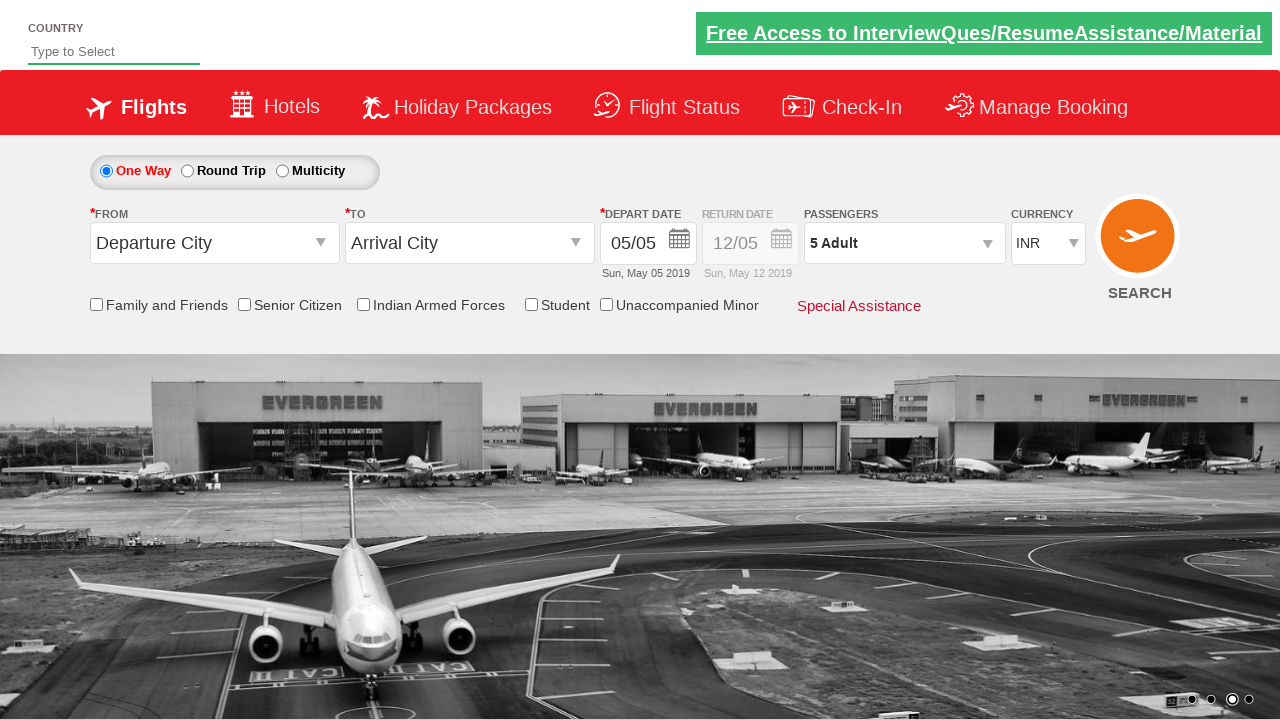